Tests that Clear completed button is hidden when no items are completed

Starting URL: https://demo.playwright.dev/todomvc

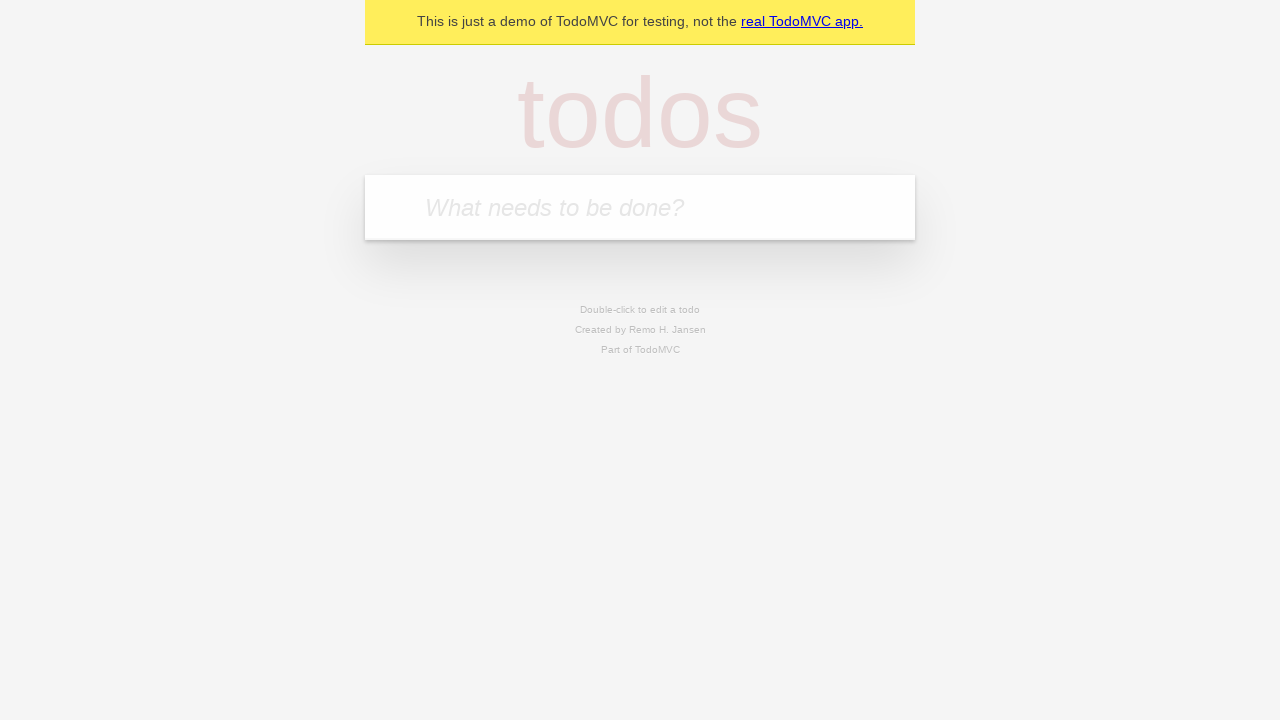

Filled todo input with 'buy some cheese' on internal:attr=[placeholder="What needs to be done?"i]
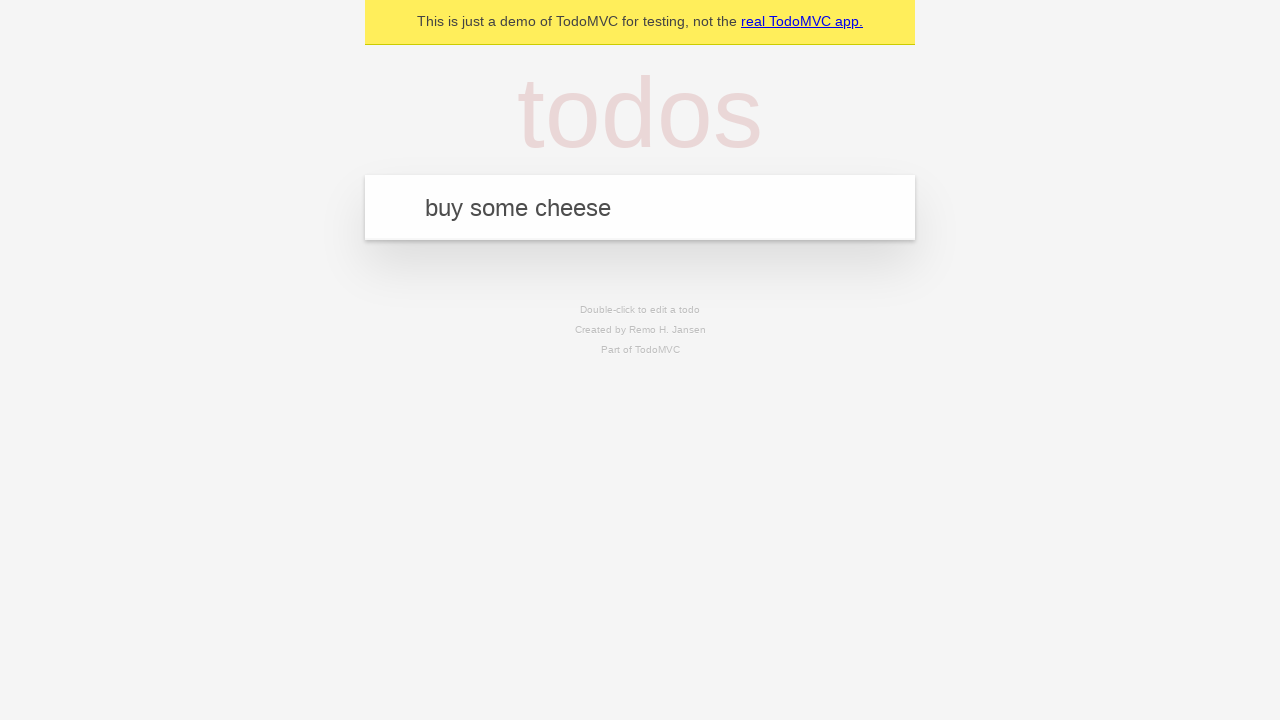

Pressed Enter to create todo 'buy some cheese' on internal:attr=[placeholder="What needs to be done?"i]
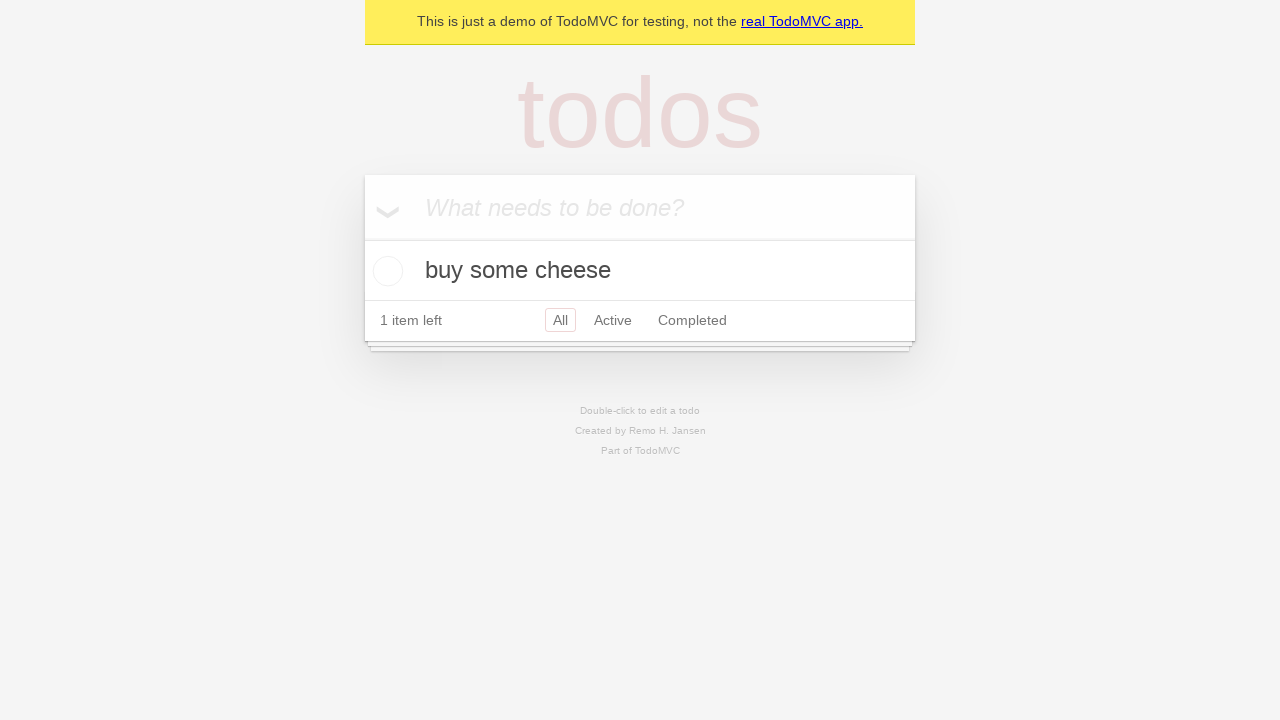

Filled todo input with 'feed the cat' on internal:attr=[placeholder="What needs to be done?"i]
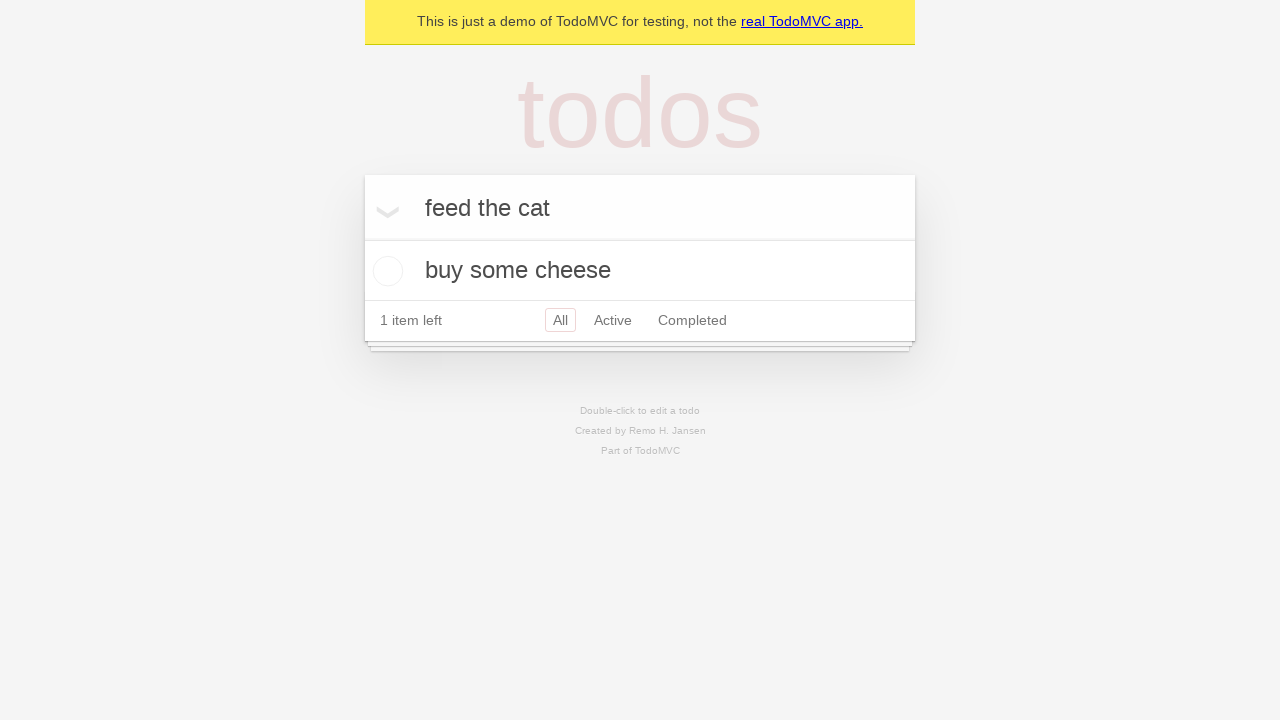

Pressed Enter to create todo 'feed the cat' on internal:attr=[placeholder="What needs to be done?"i]
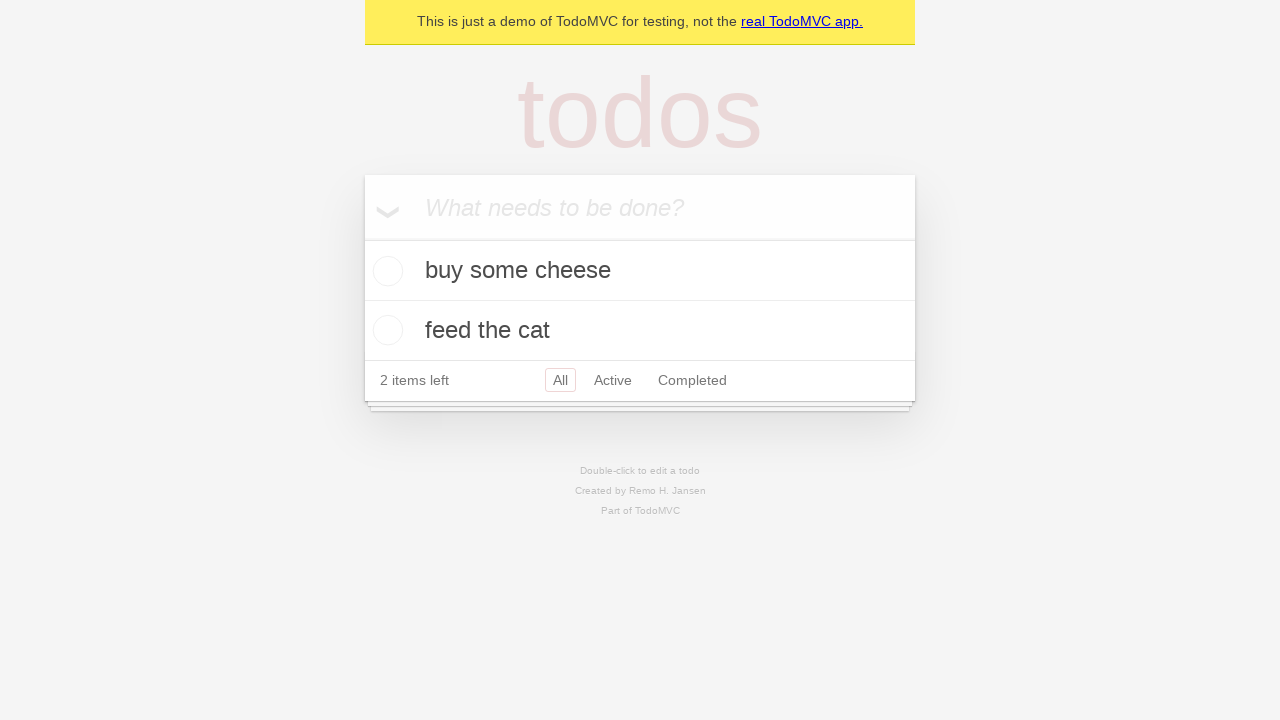

Filled todo input with 'book a doctors appointment' on internal:attr=[placeholder="What needs to be done?"i]
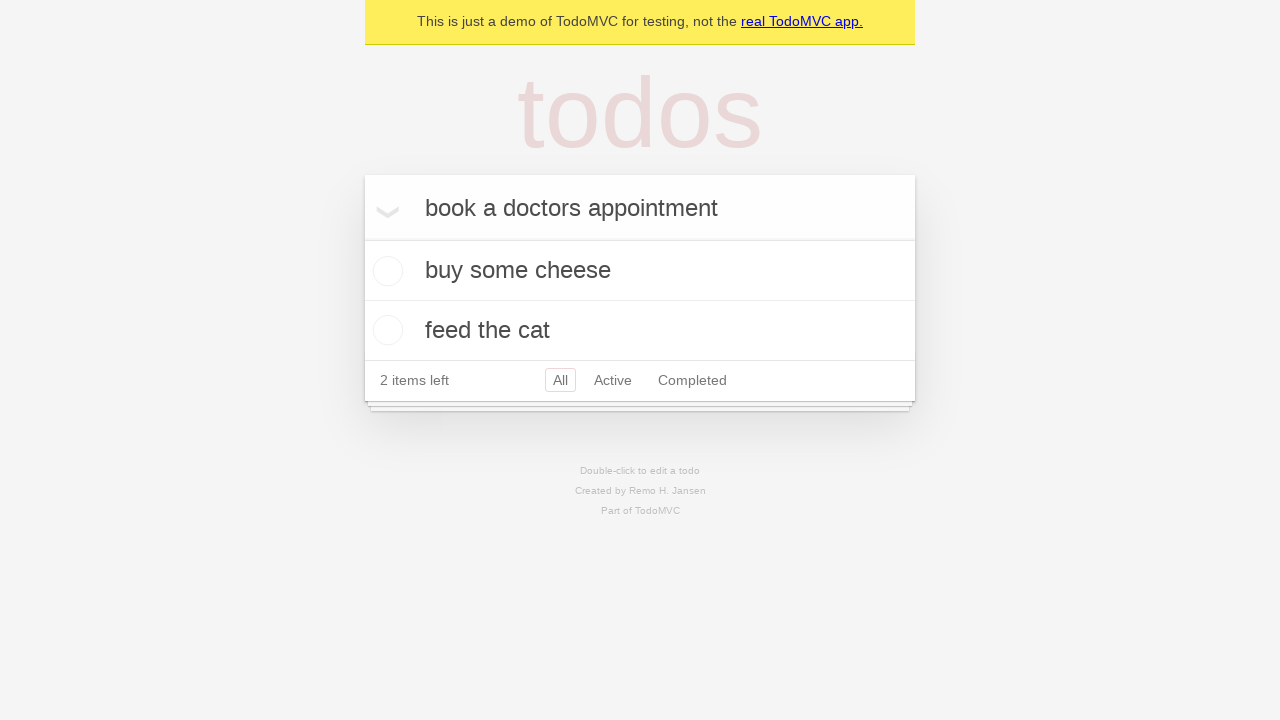

Pressed Enter to create todo 'book a doctors appointment' on internal:attr=[placeholder="What needs to be done?"i]
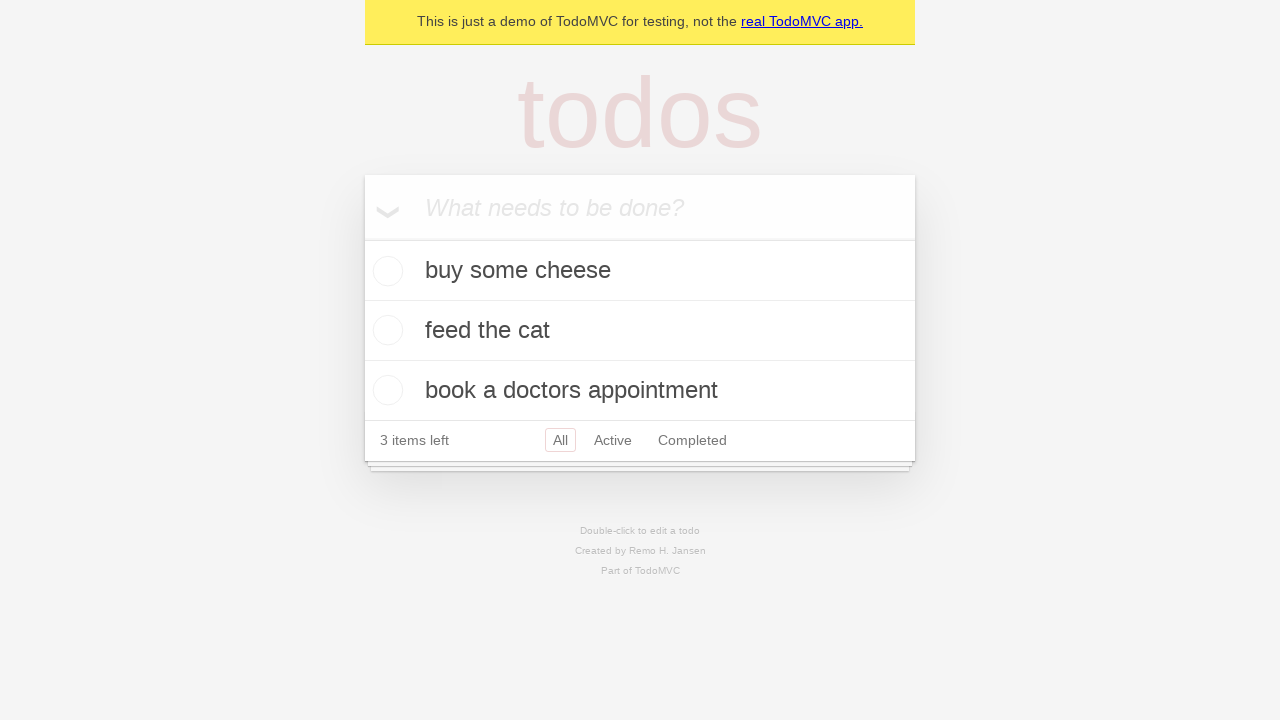

Checked the first todo item at (385, 271) on .todo-list li .toggle >> nth=0
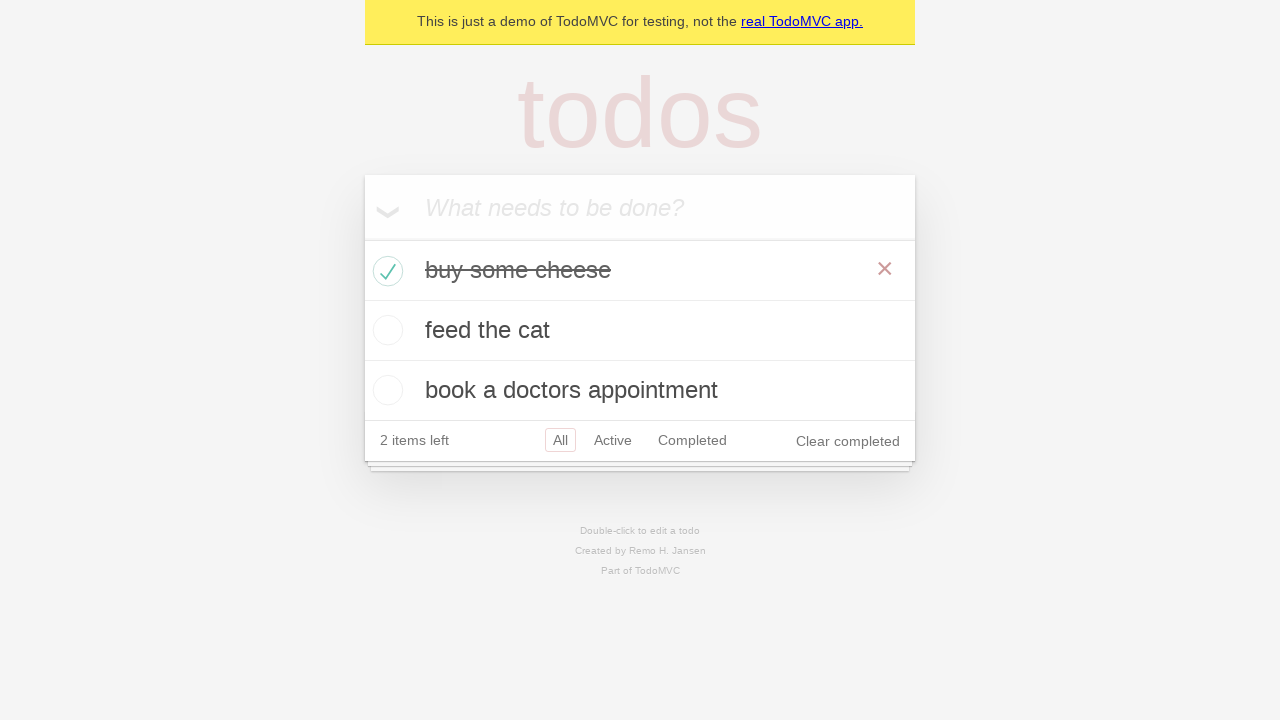

Clicked 'Clear completed' button to remove completed todo at (848, 441) on internal:role=button[name="Clear completed"i]
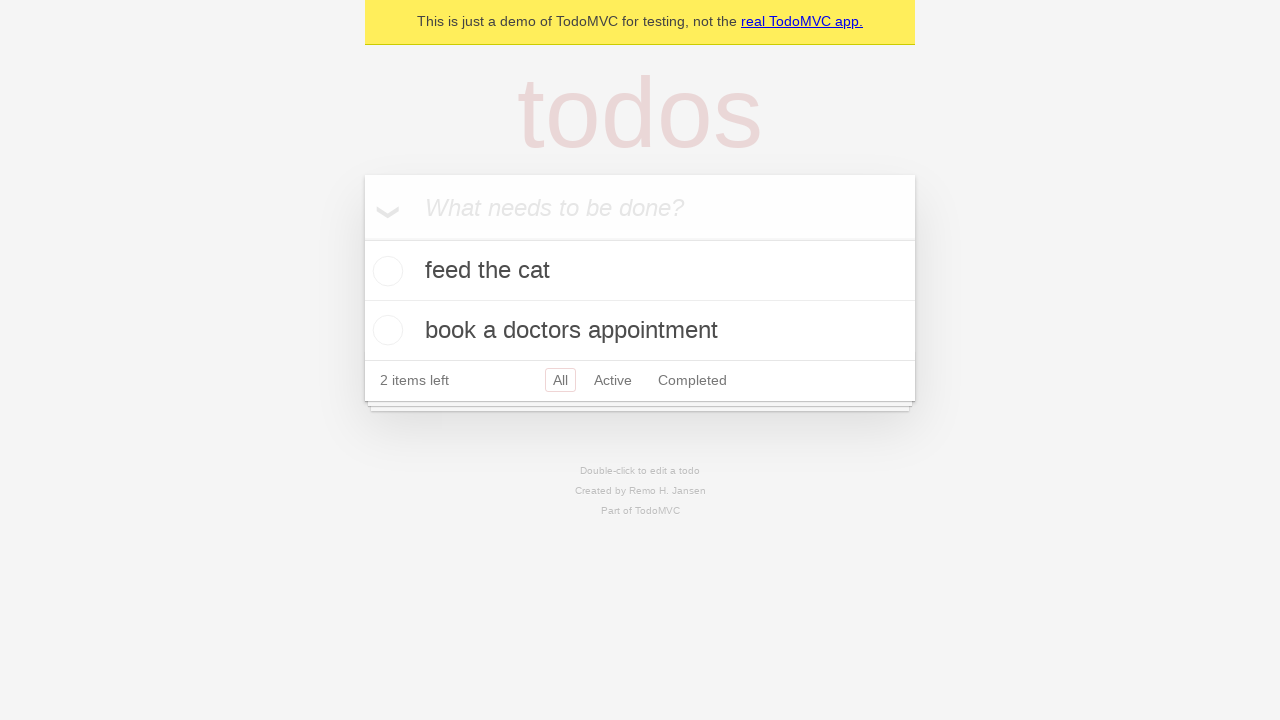

'Clear completed' button is now hidden when no items are completed
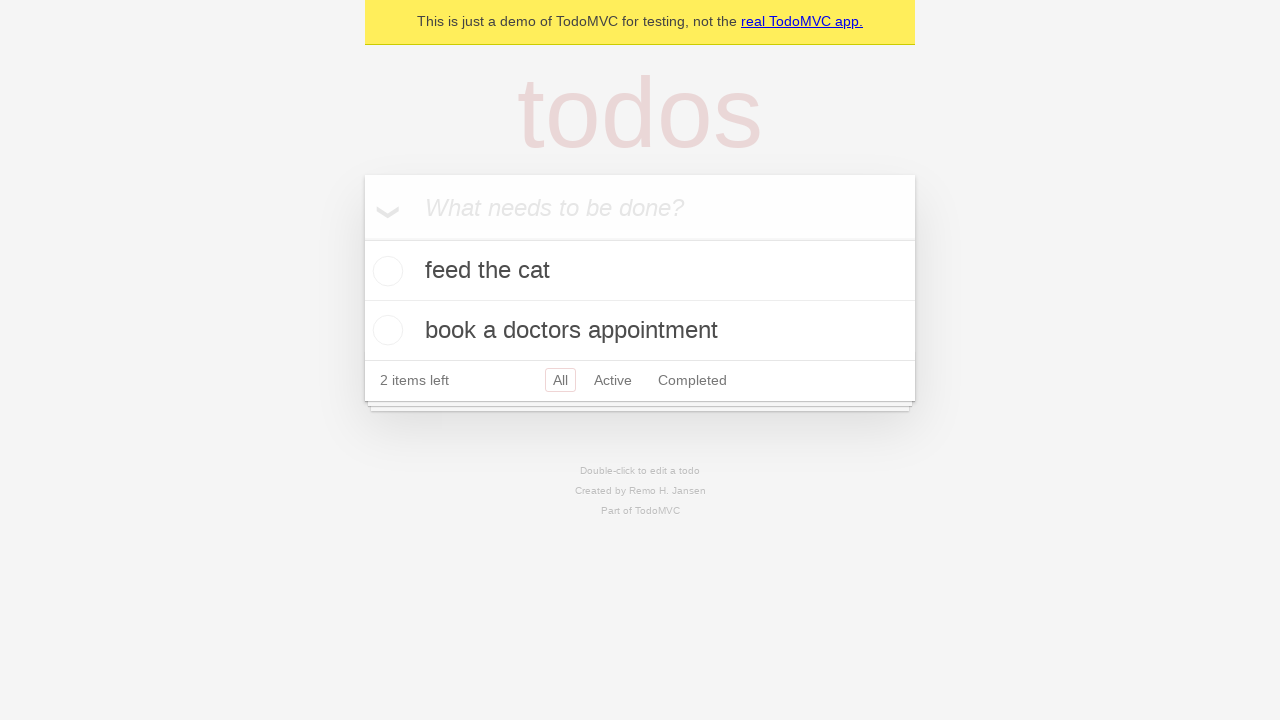

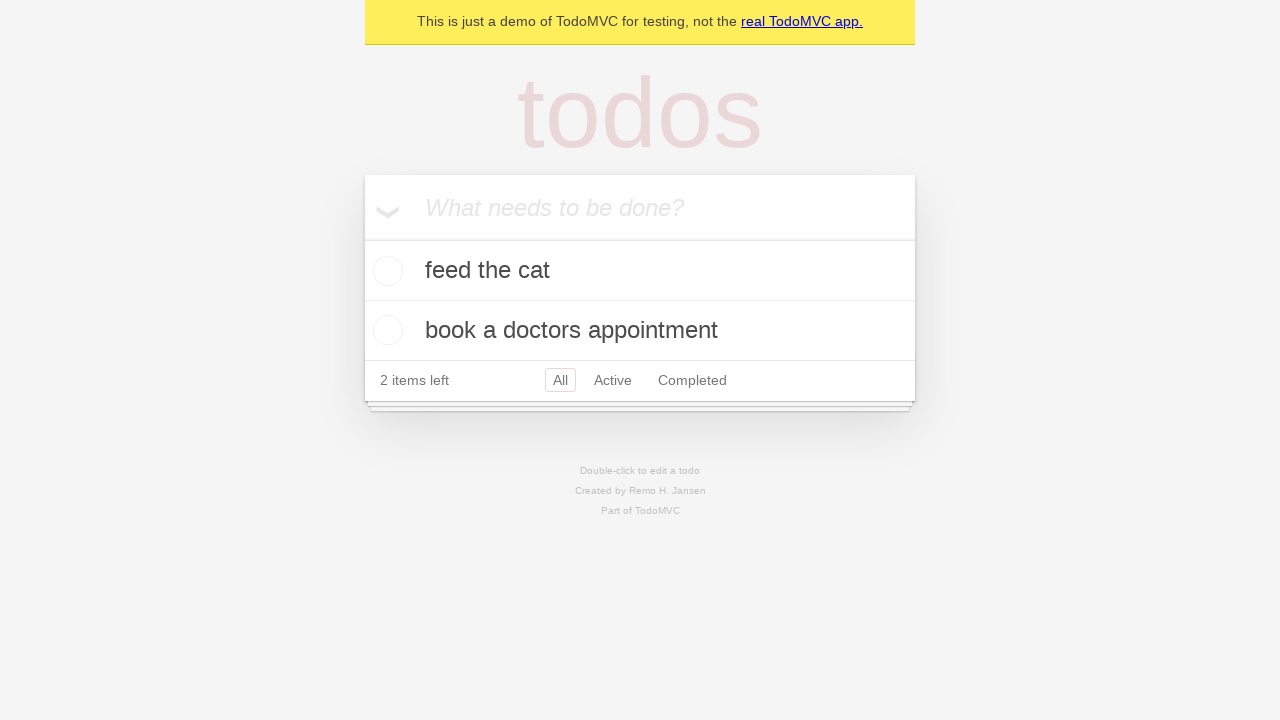